Tests browser window handling by clicking a button to open a new child window, switching to it, verifying the heading element exists, and then closing the child window

Starting URL: https://demoqa.com/browser-windows

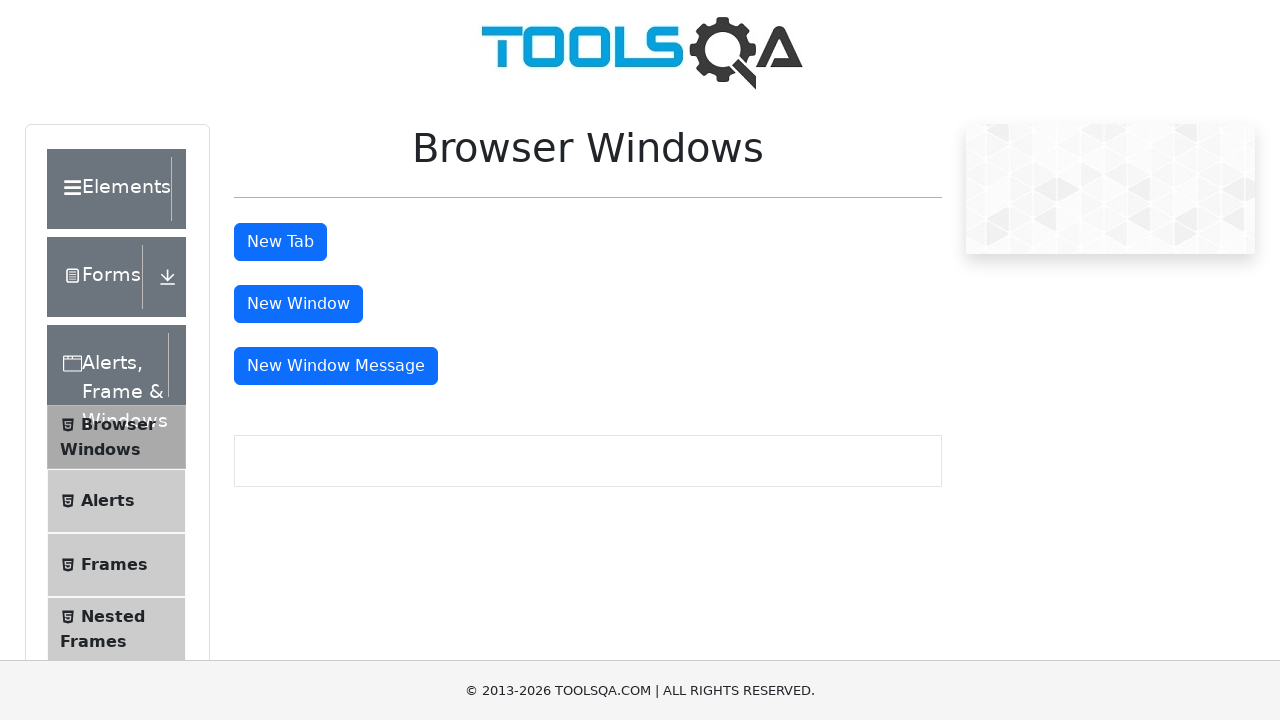

Clicked button to open new child window at (298, 304) on #windowButton
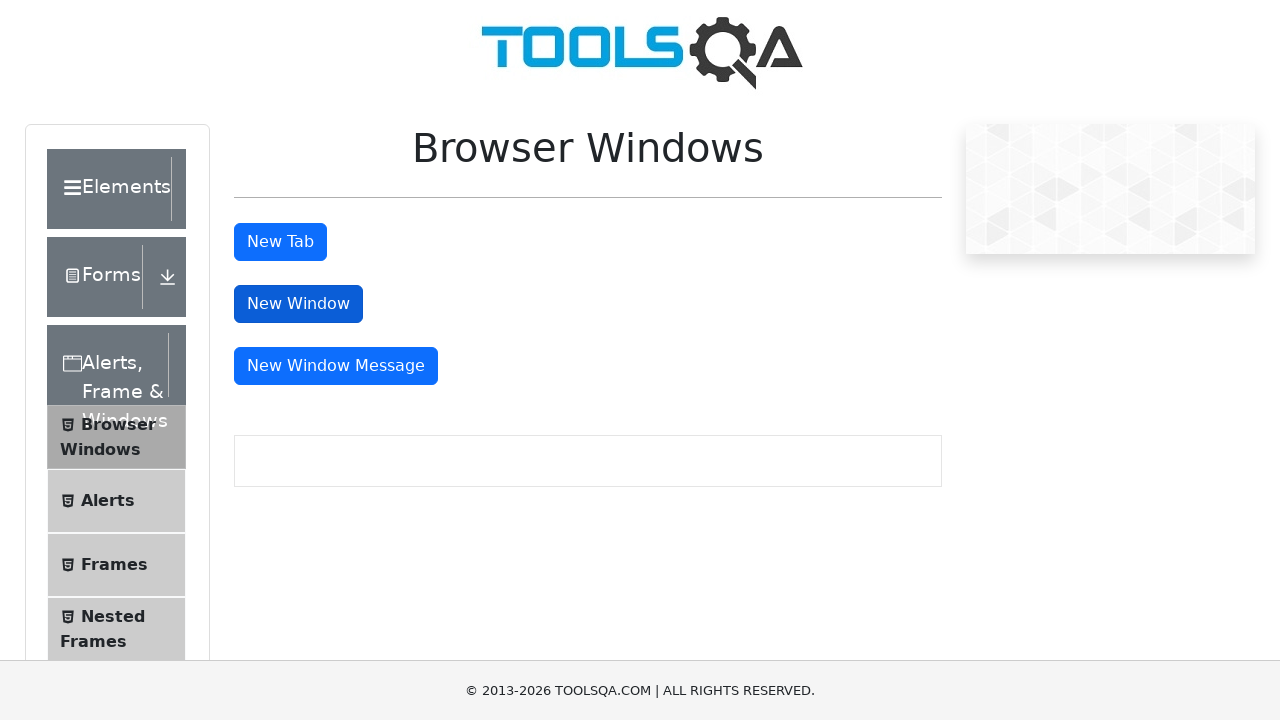

New child window loaded and heading element found
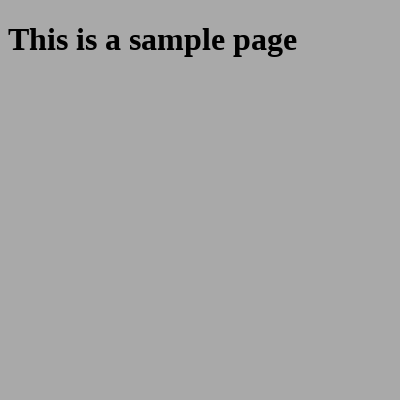

Heading element is visible in child window
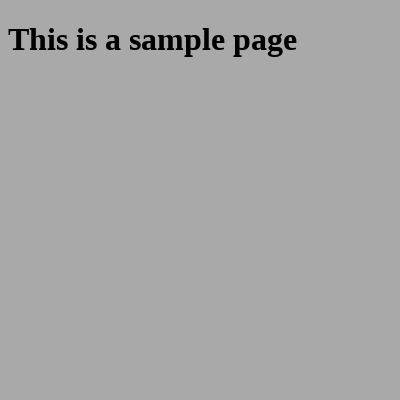

Closed child window
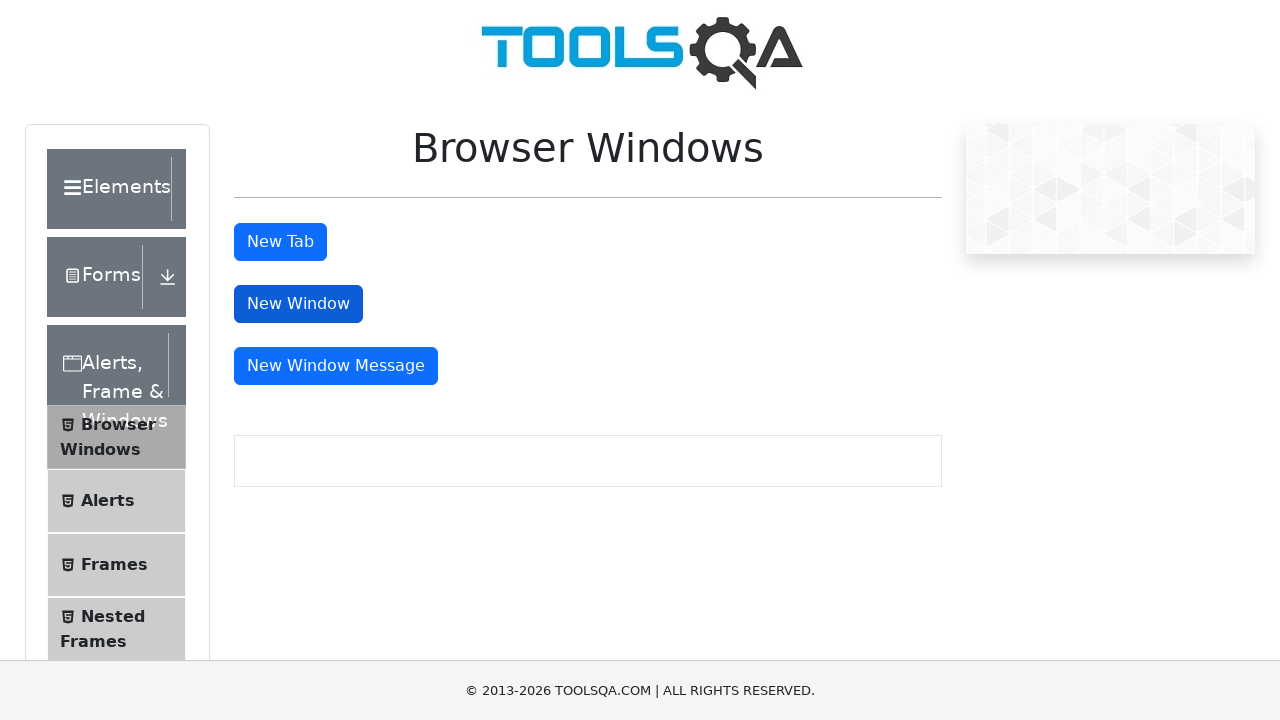

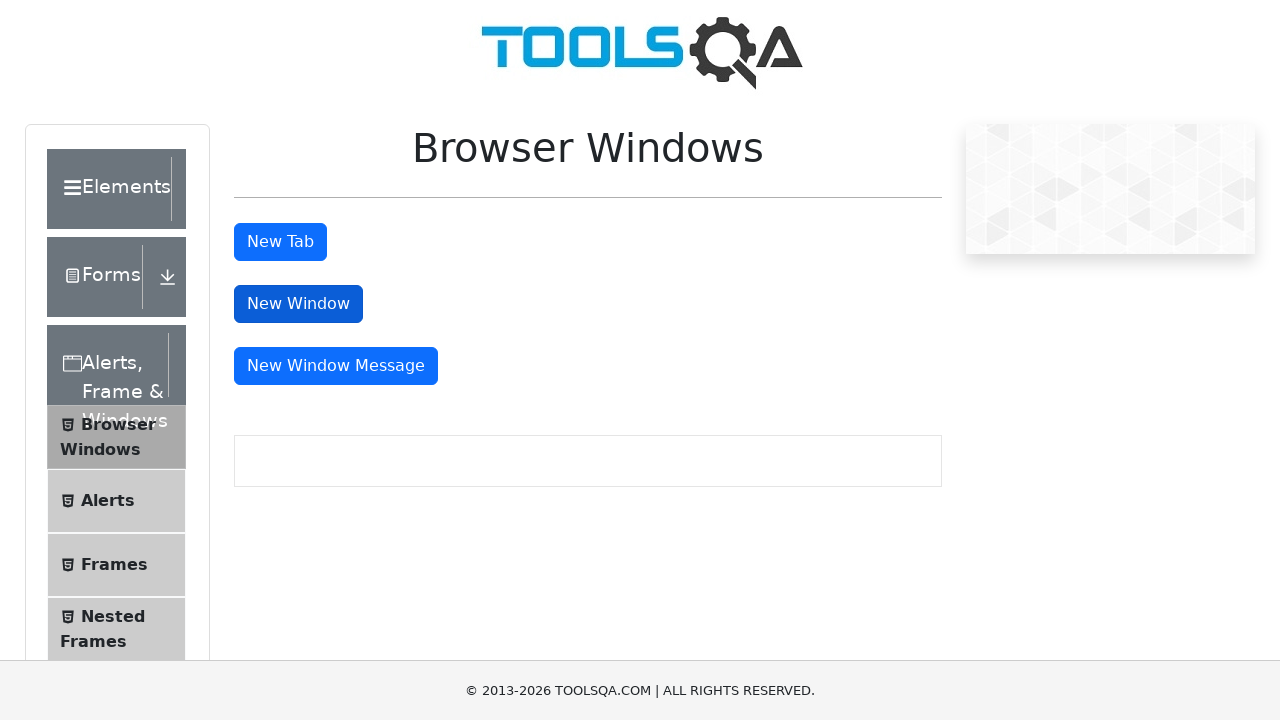